Tests that a hair salon website loads correctly at multiple screen resolutions by navigating to the page and verifying it renders at different viewport sizes.

Starting URL: https://fabilus.gitlab.io/frisorhemsida/

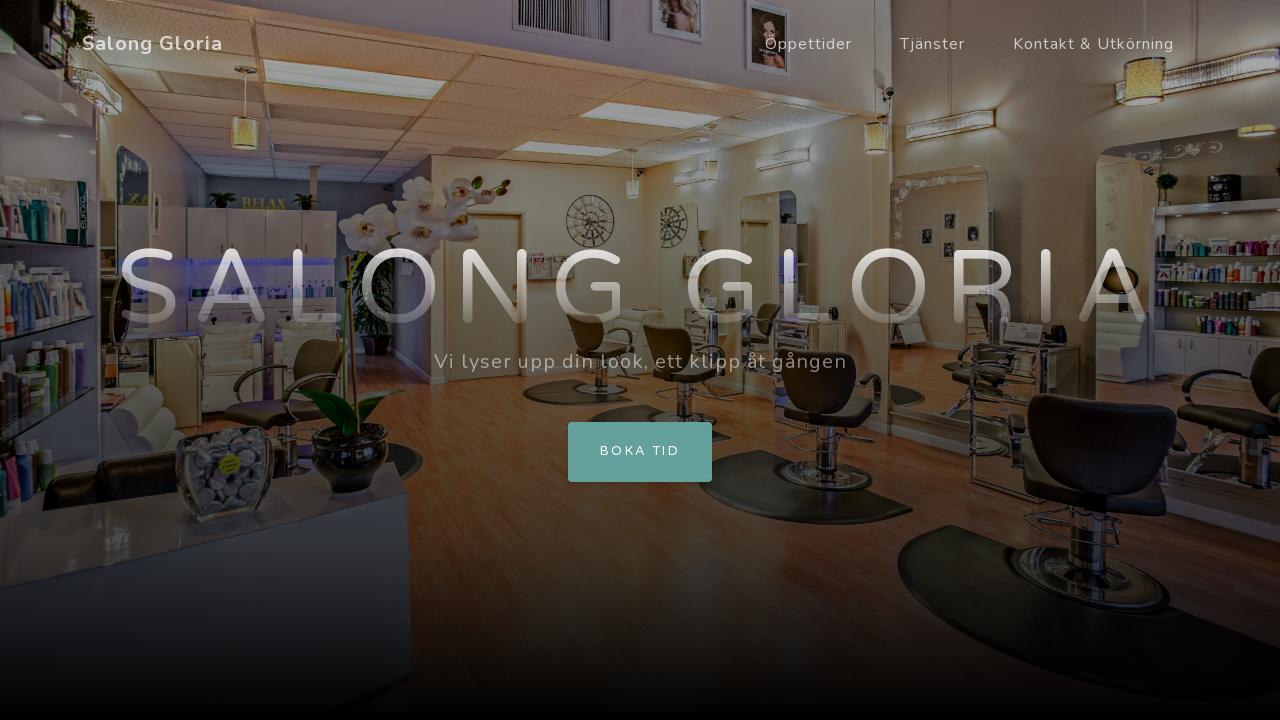

Set viewport size to 1024x768
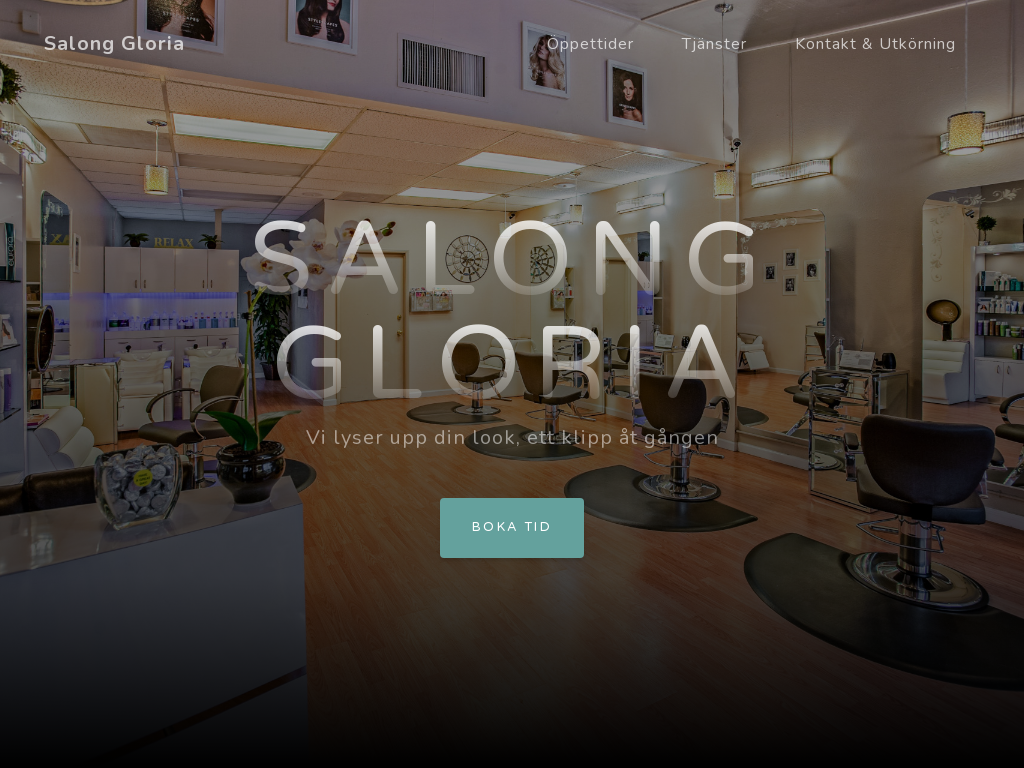

Page loaded and rendered at 1024x768 resolution
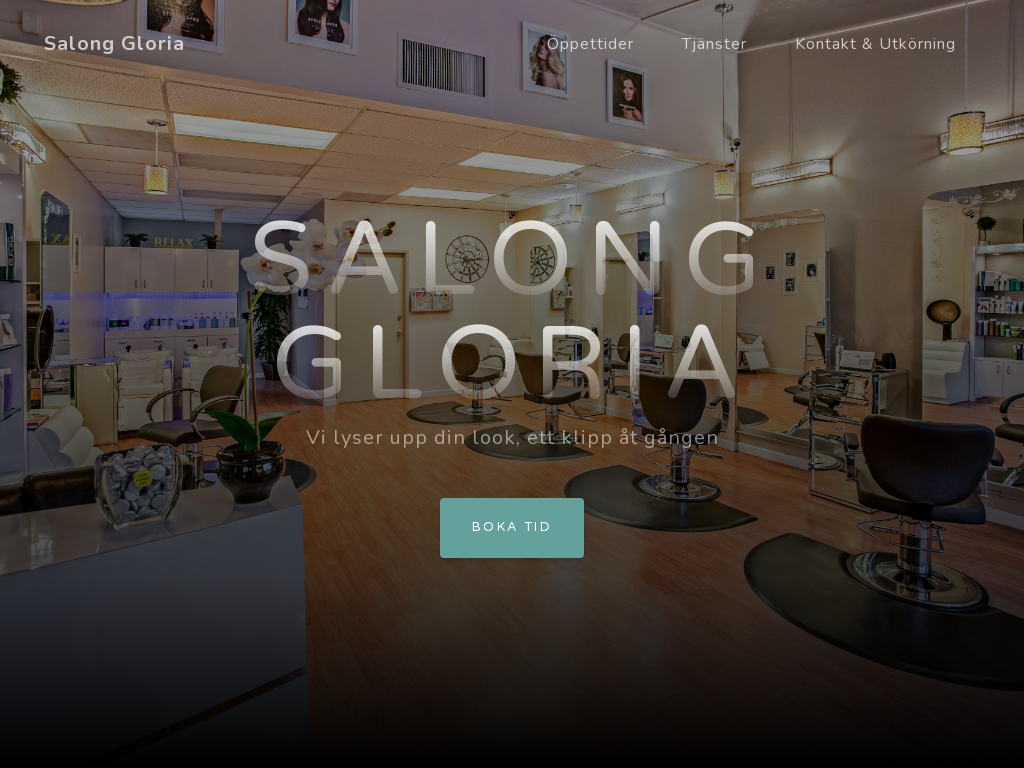

Set viewport size to 1280x800
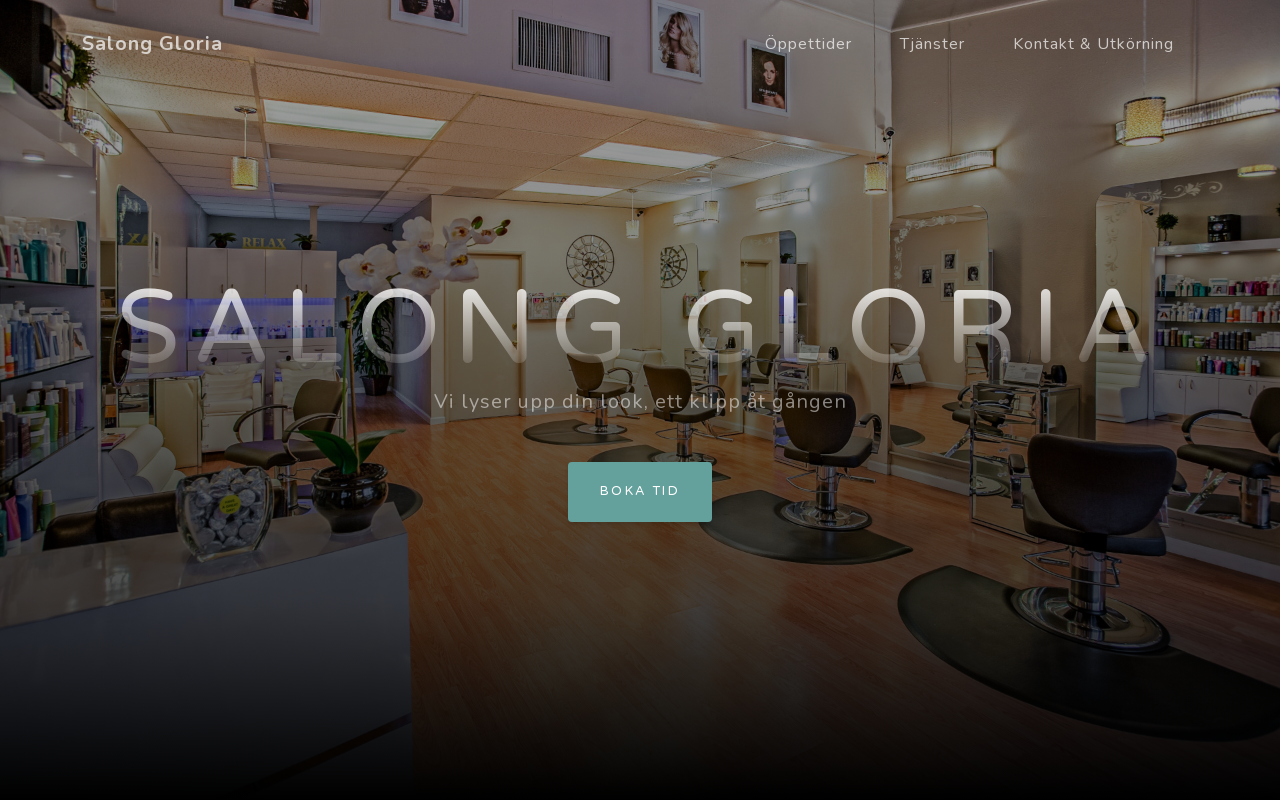

Page loaded and rendered at 1280x800 resolution
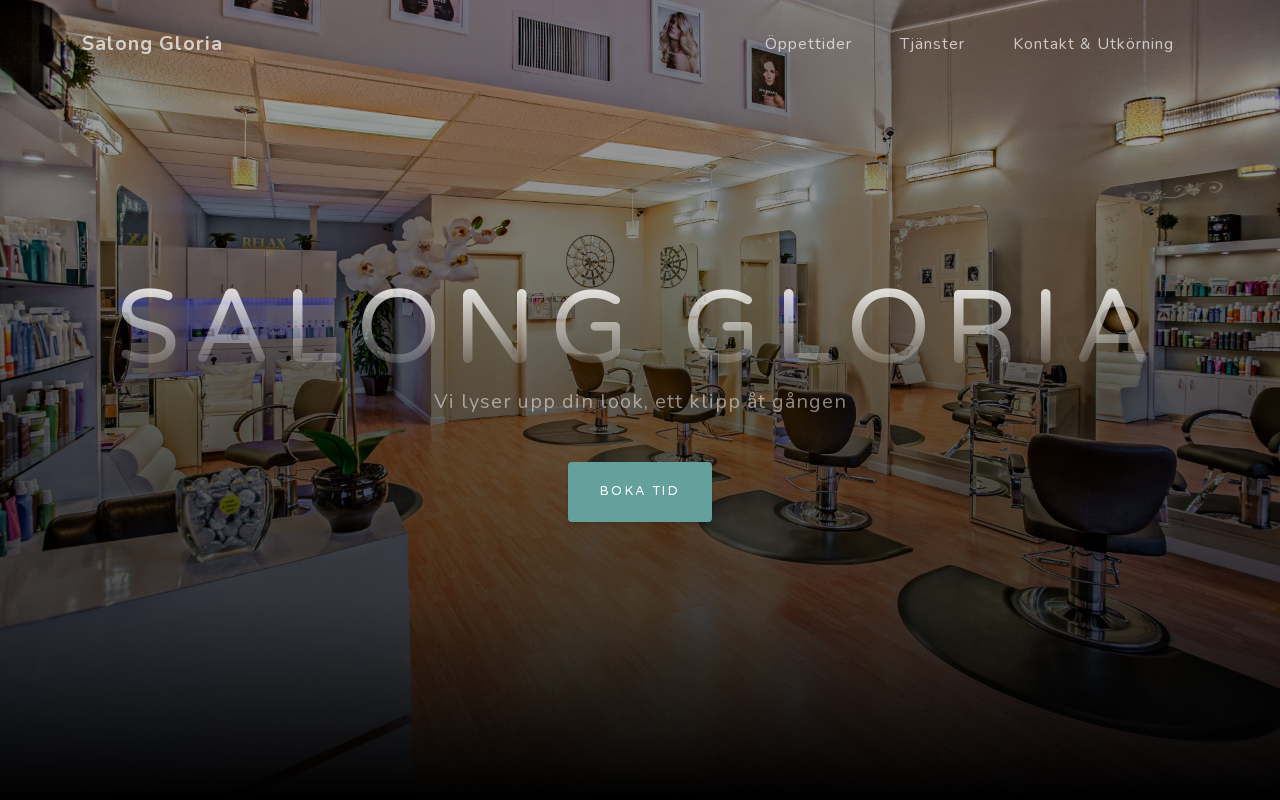

Set viewport size to 1366x768
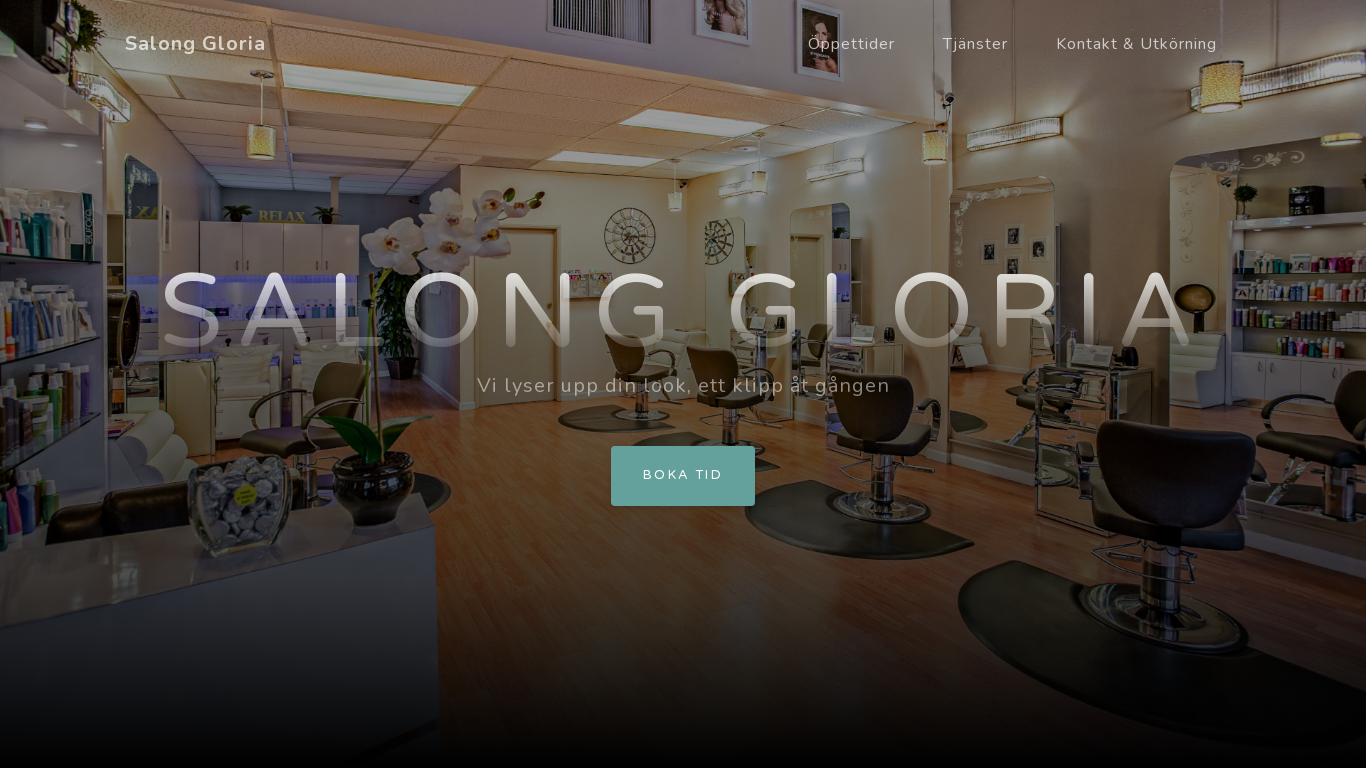

Page loaded and rendered at 1366x768 resolution
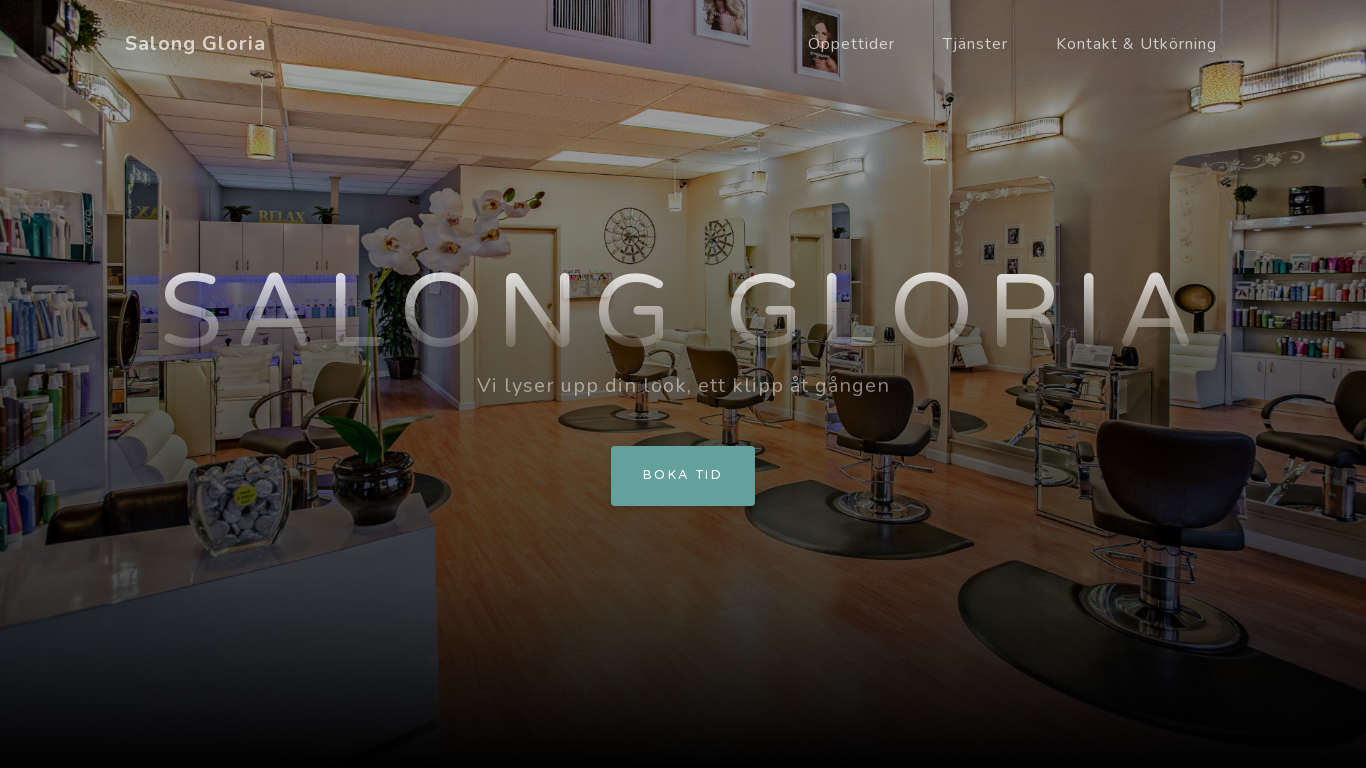

Set viewport size to 1920x1080
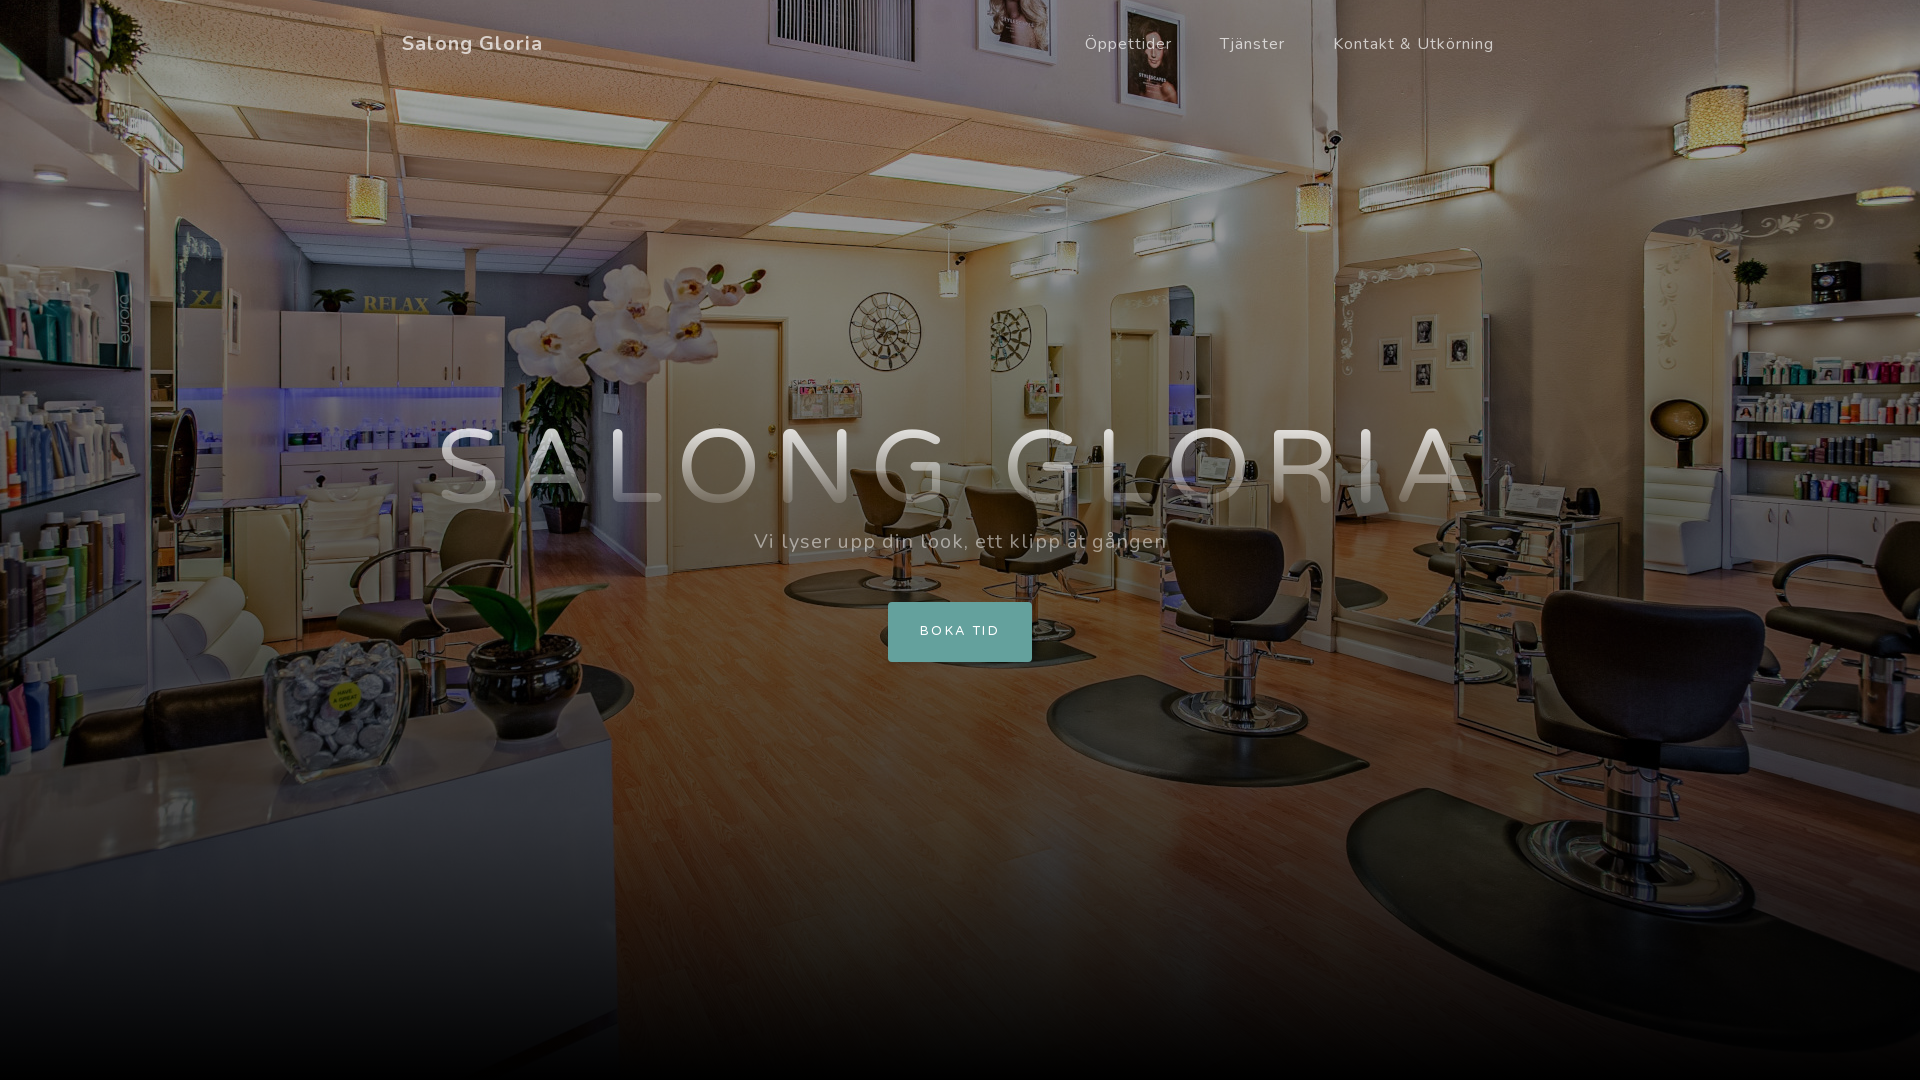

Page loaded and rendered at 1920x1080 resolution
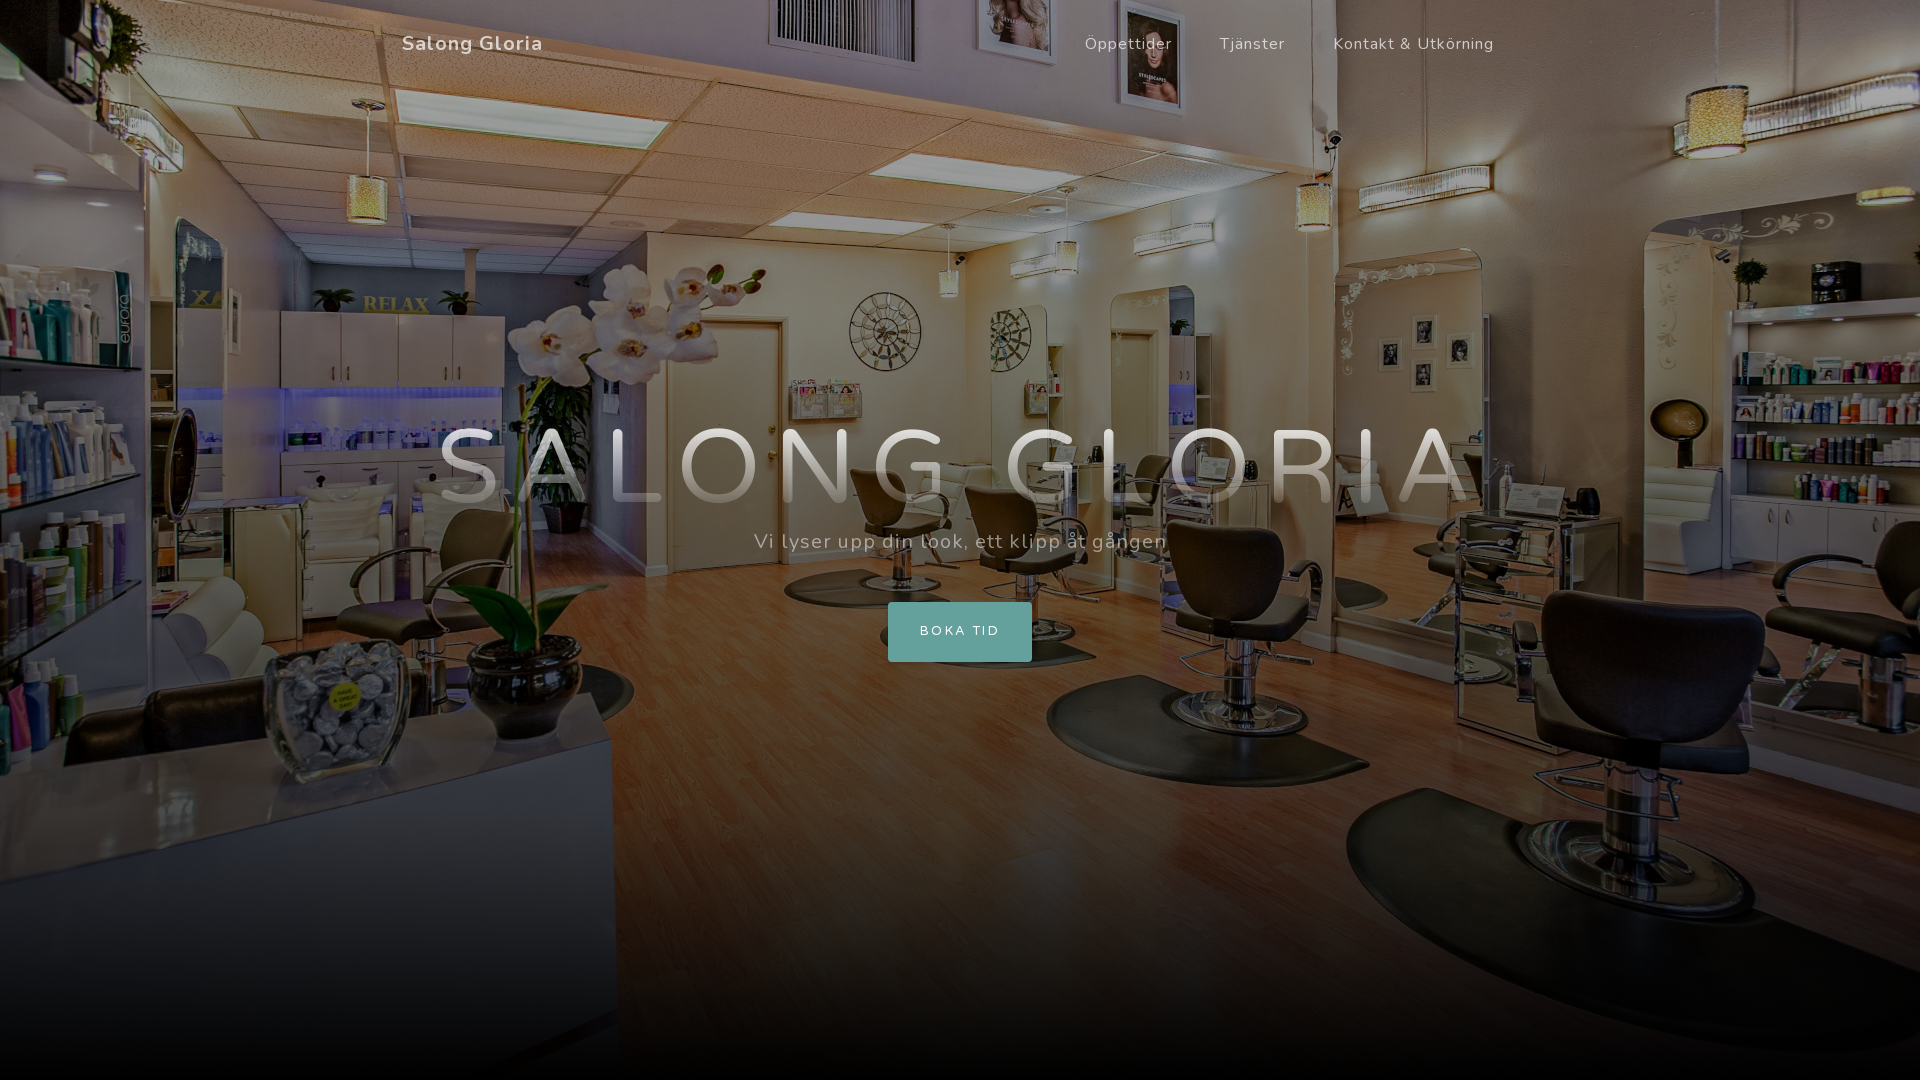

Set viewport size to 2560x1440
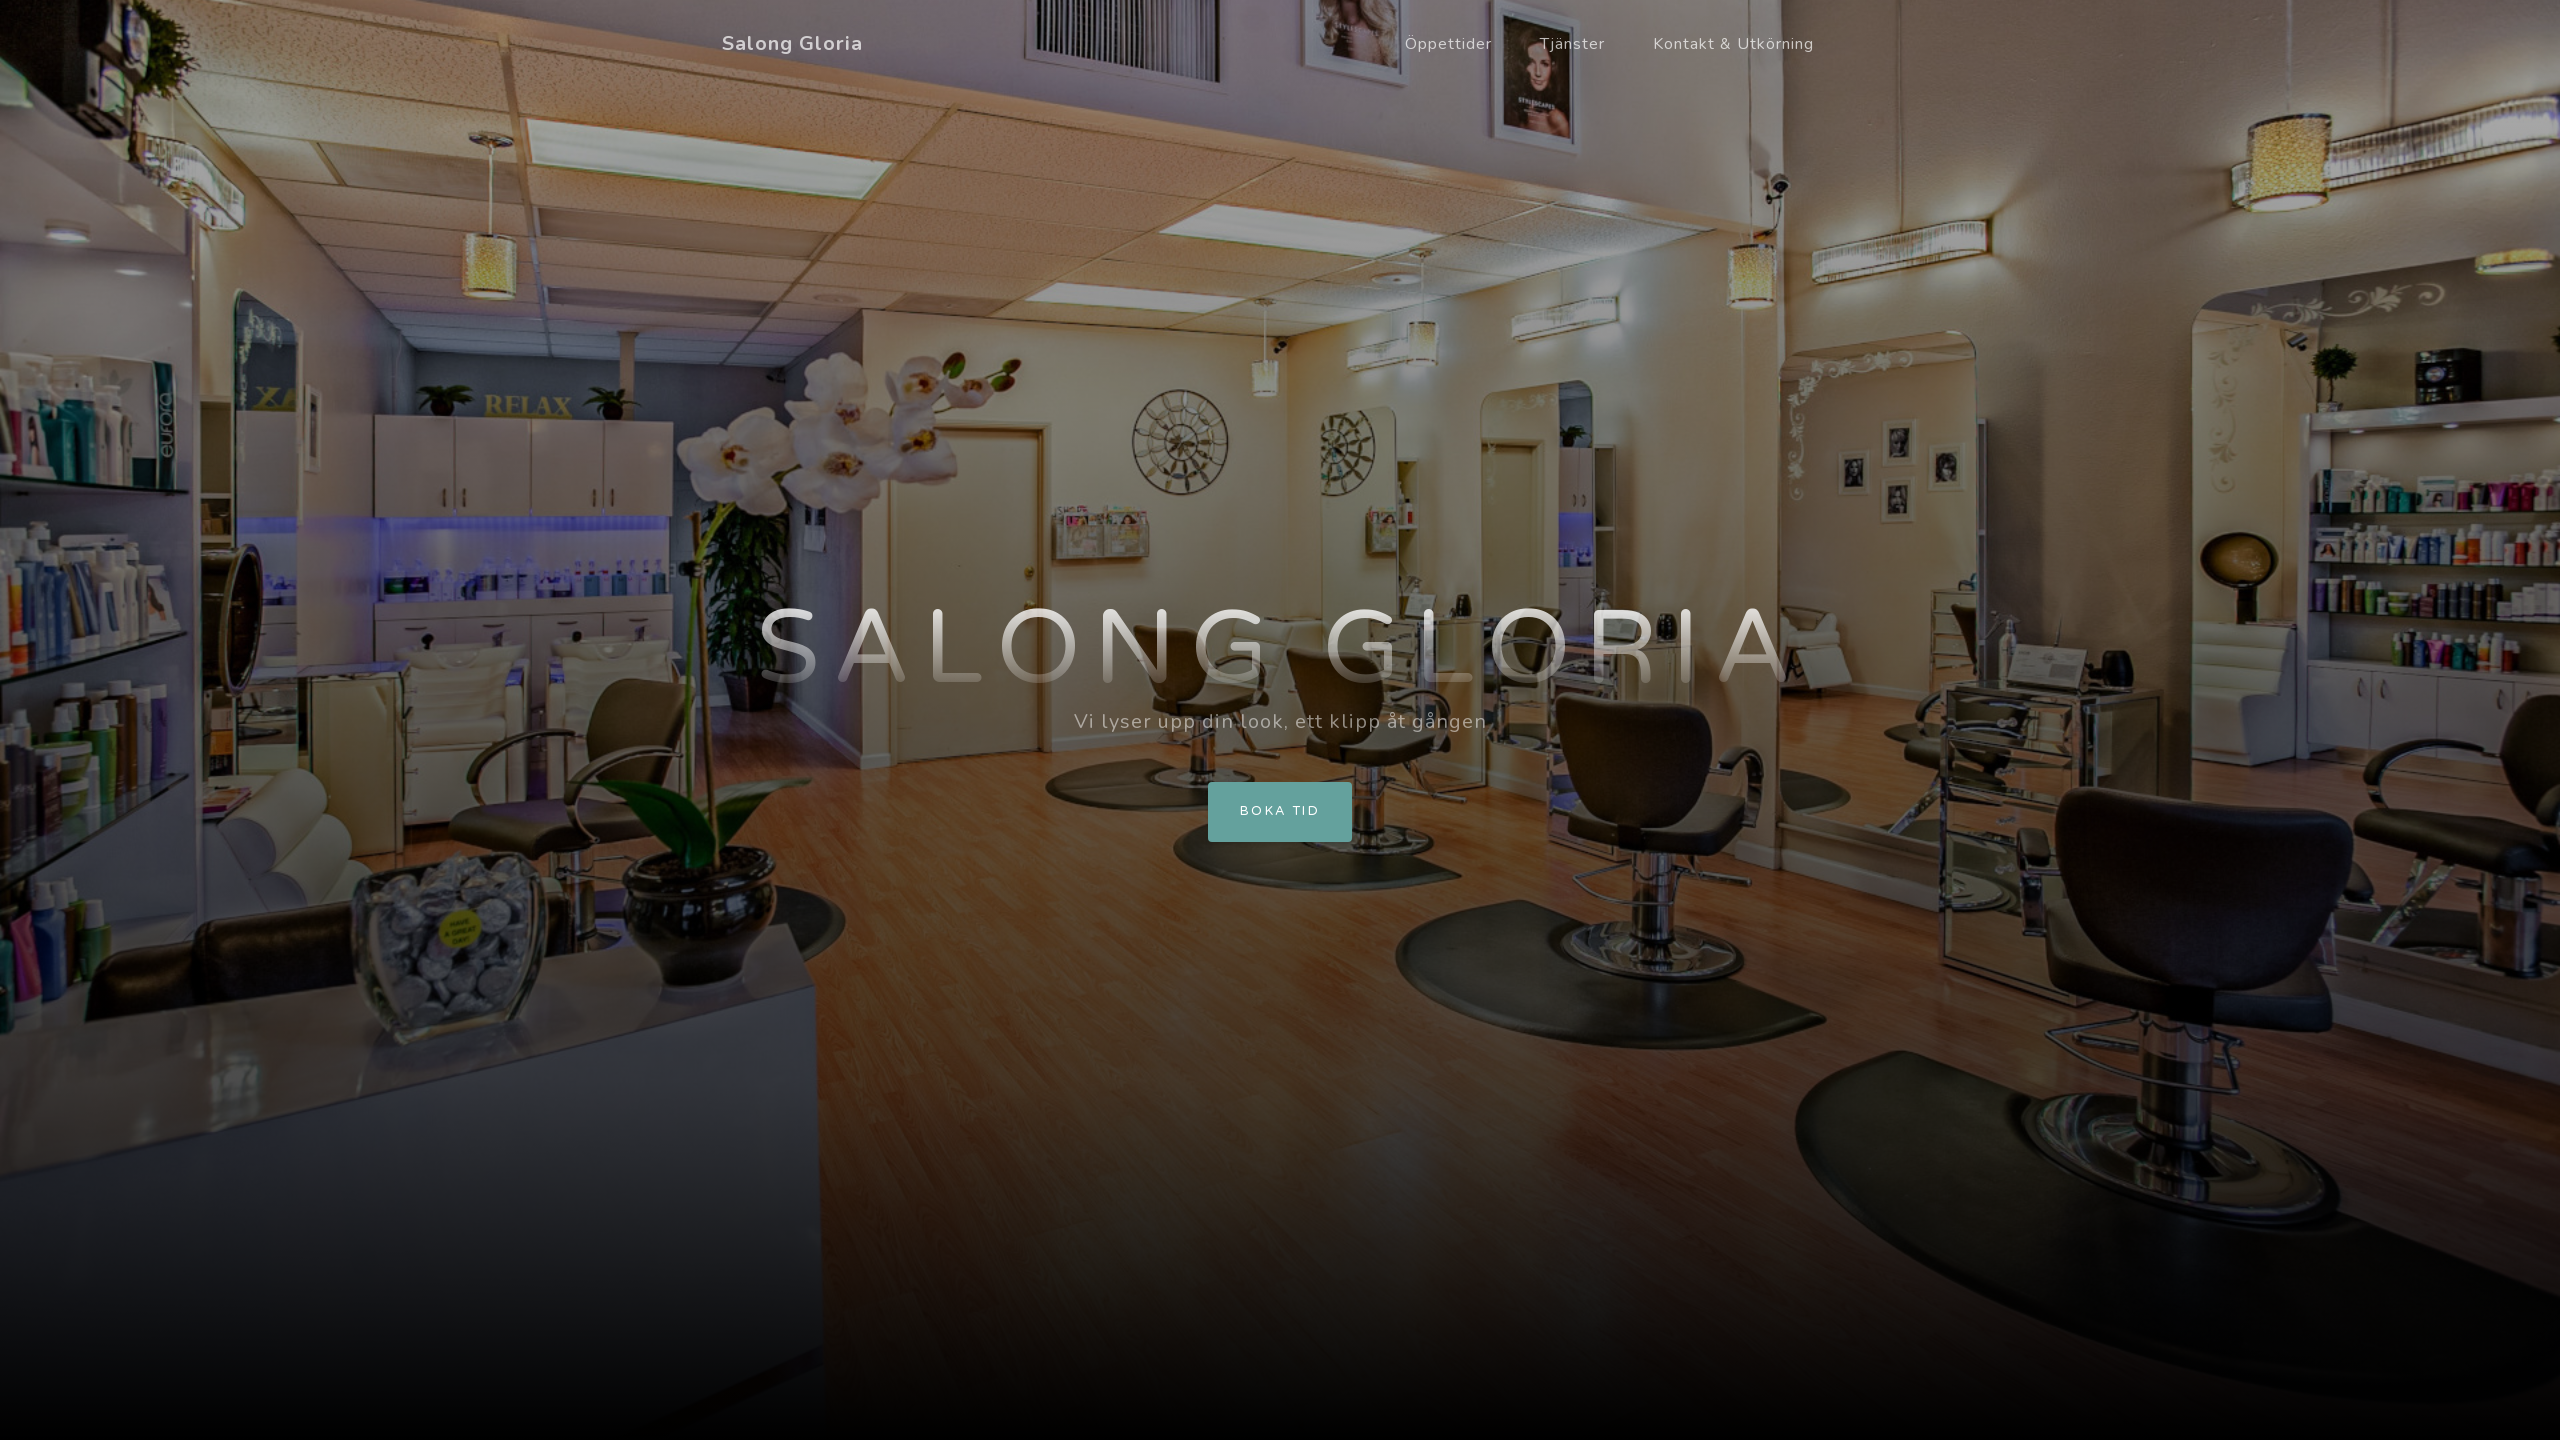

Page loaded and rendered at 2560x1440 resolution
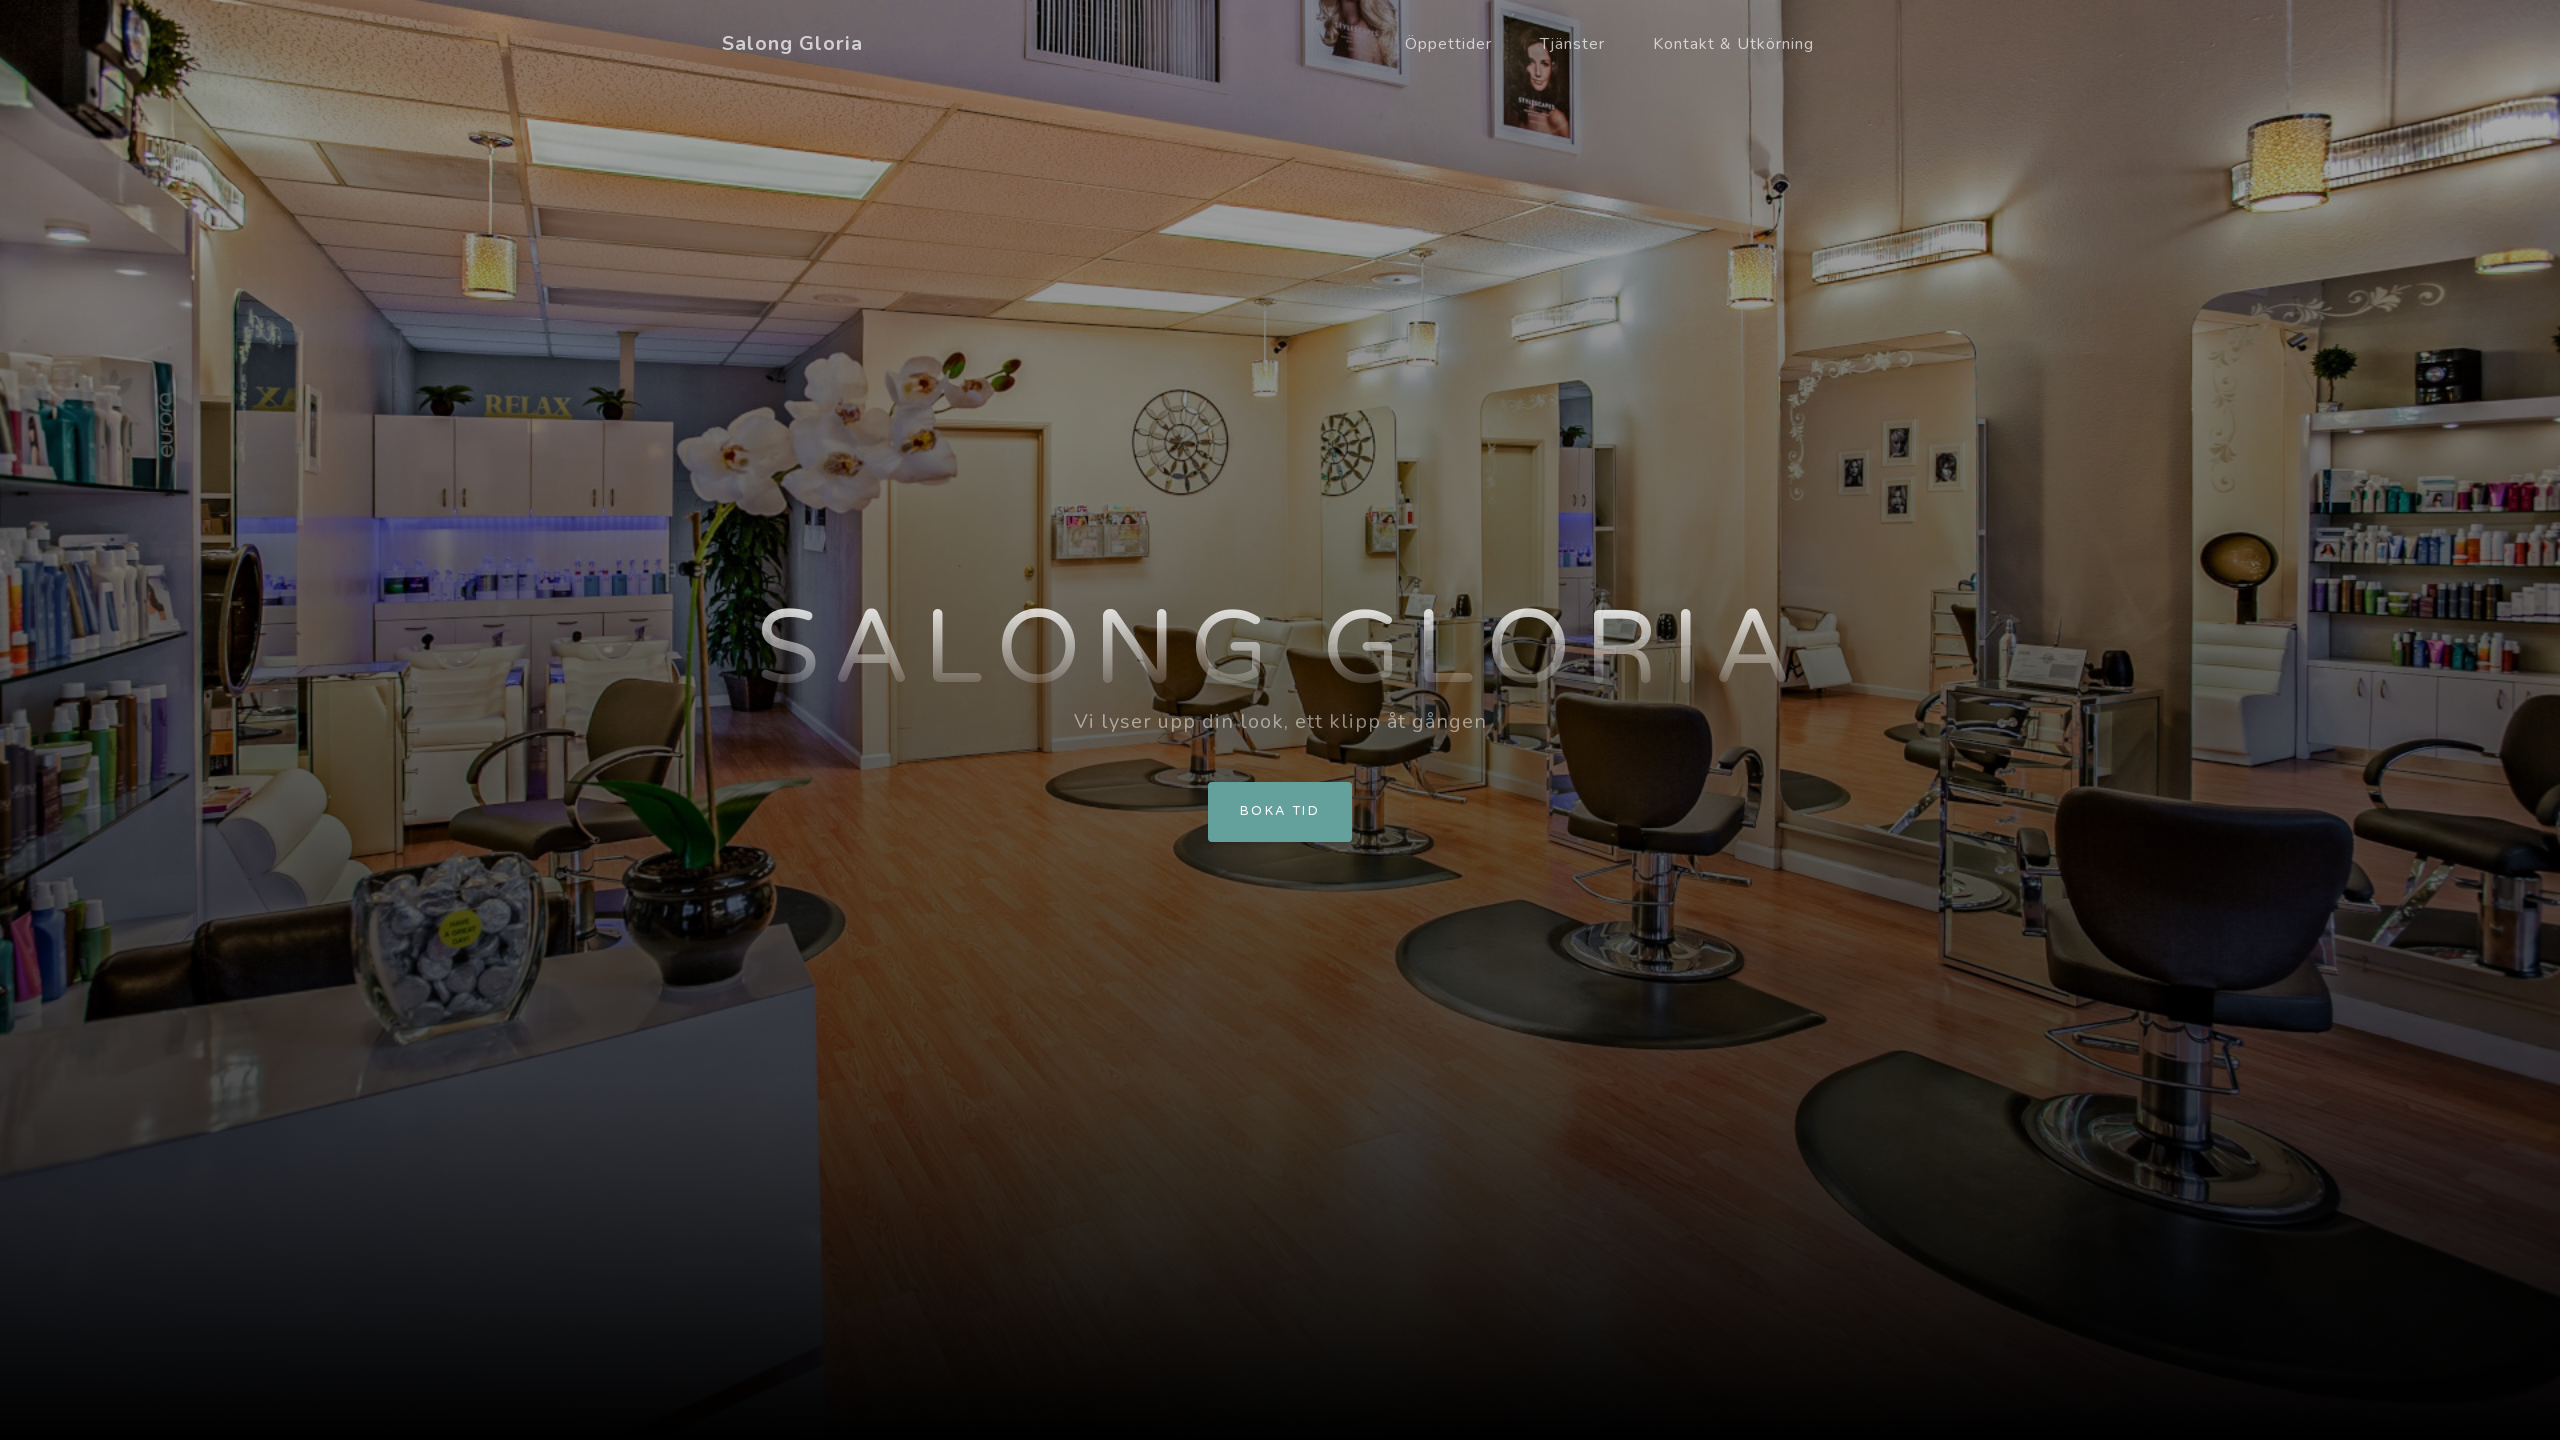

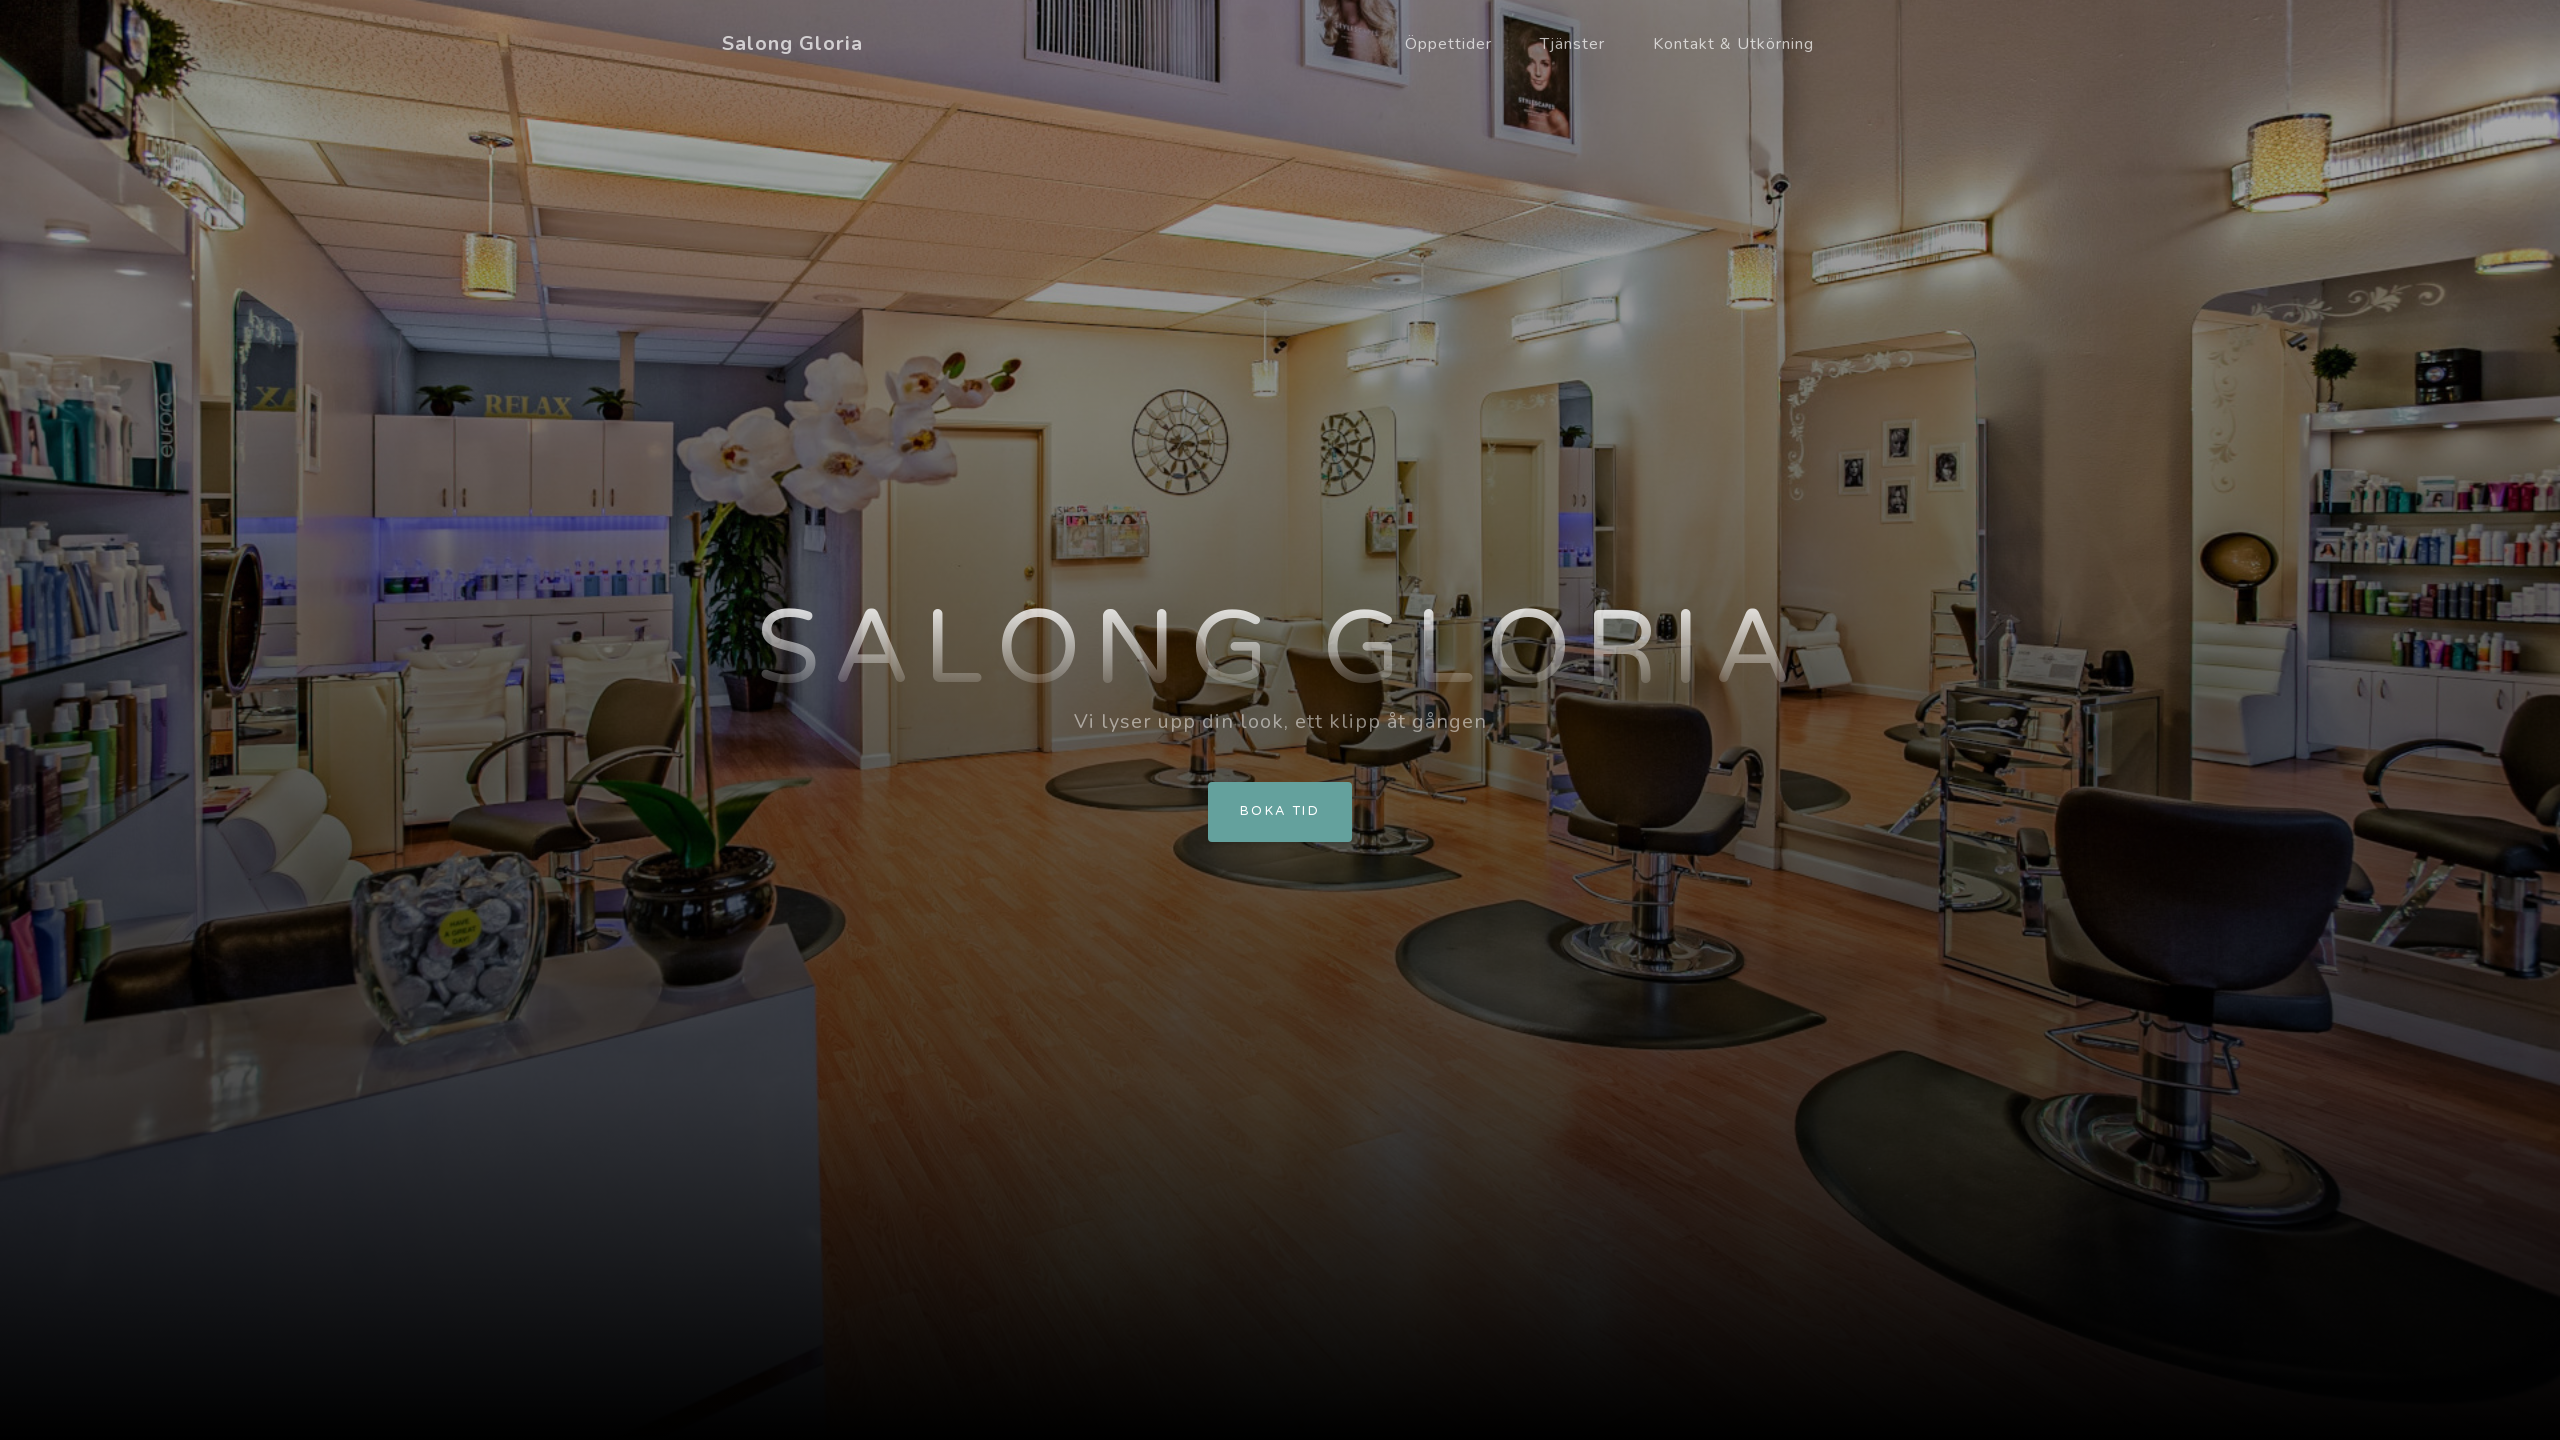